Tests adding a todo item to a sample todo application by entering text in the input field and pressing Enter, then verifying the todo was added.

Starting URL: https://lambdatest.github.io/sample-todo-app/

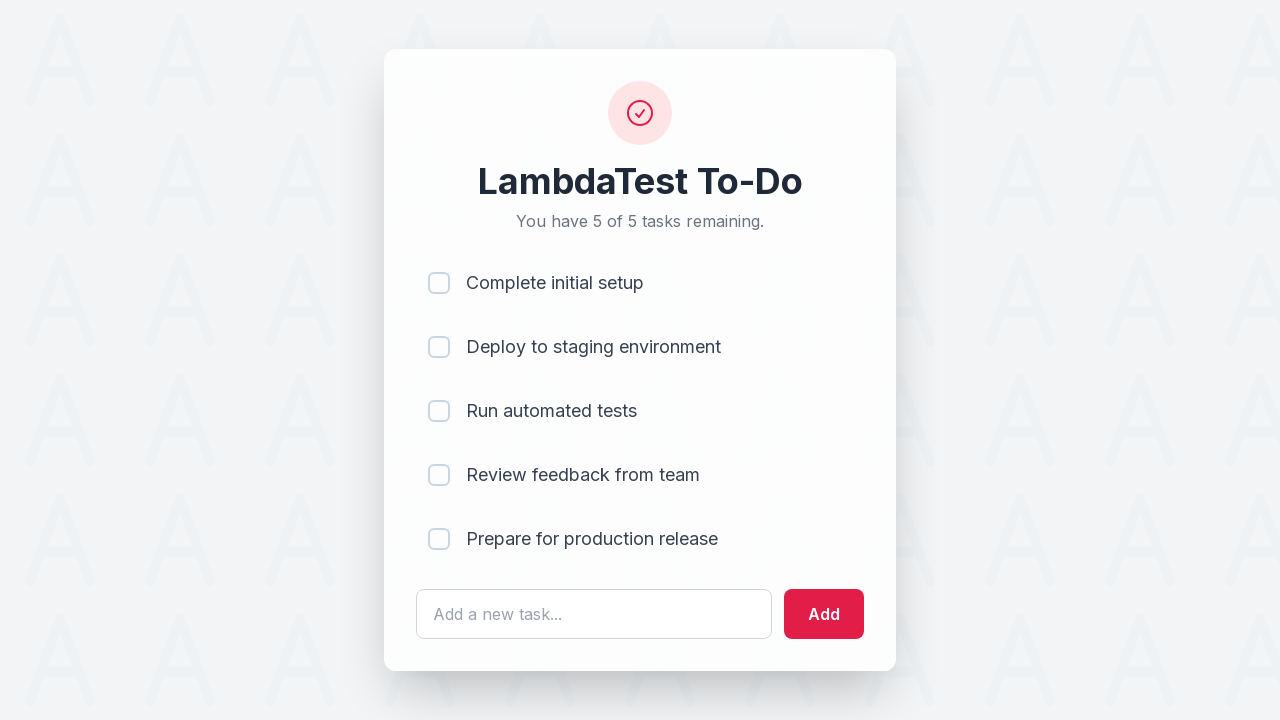

Navigated to sample todo application
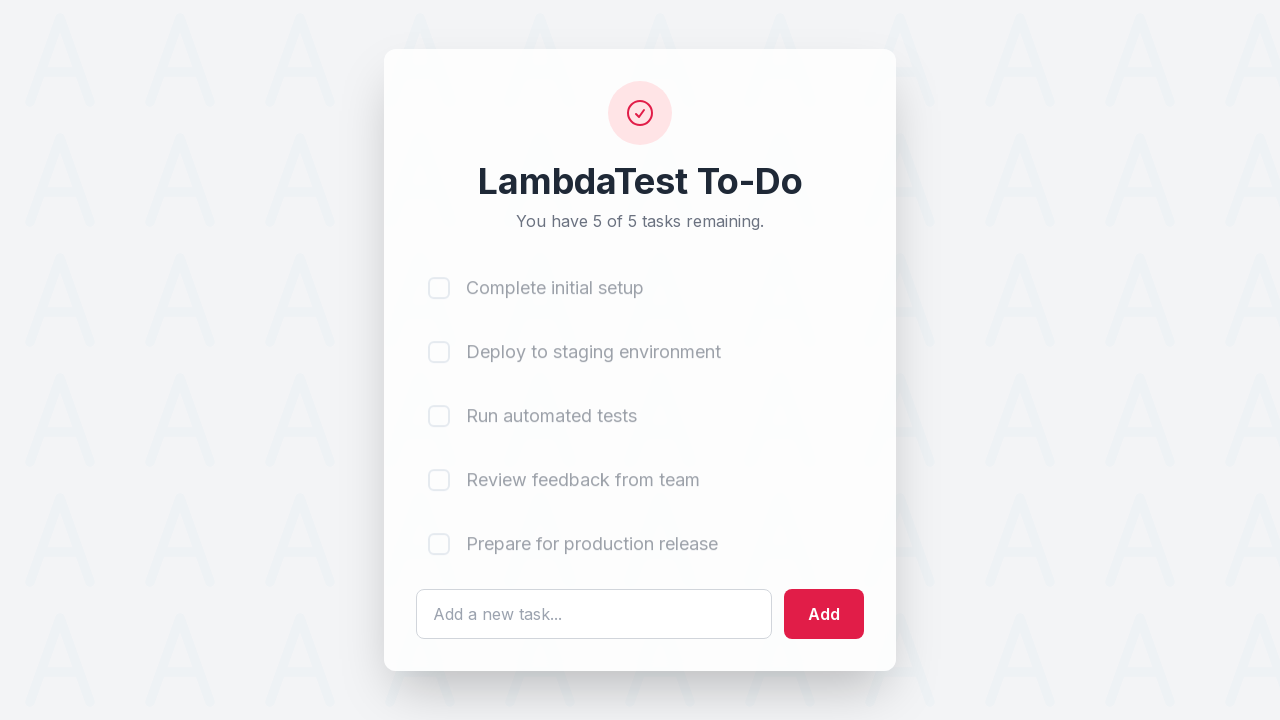

Filled todo input field with 'Learn Selenium' on #sampletodotext
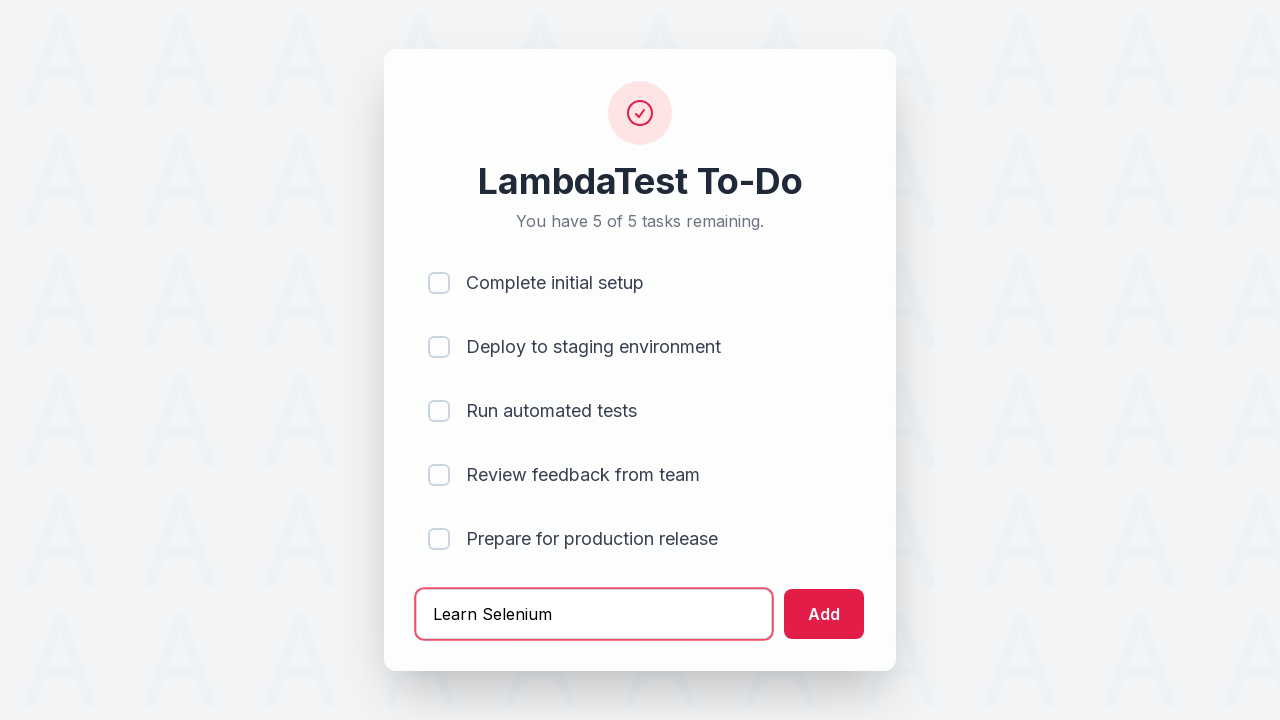

Pressed Enter to submit the todo item on #sampletodotext
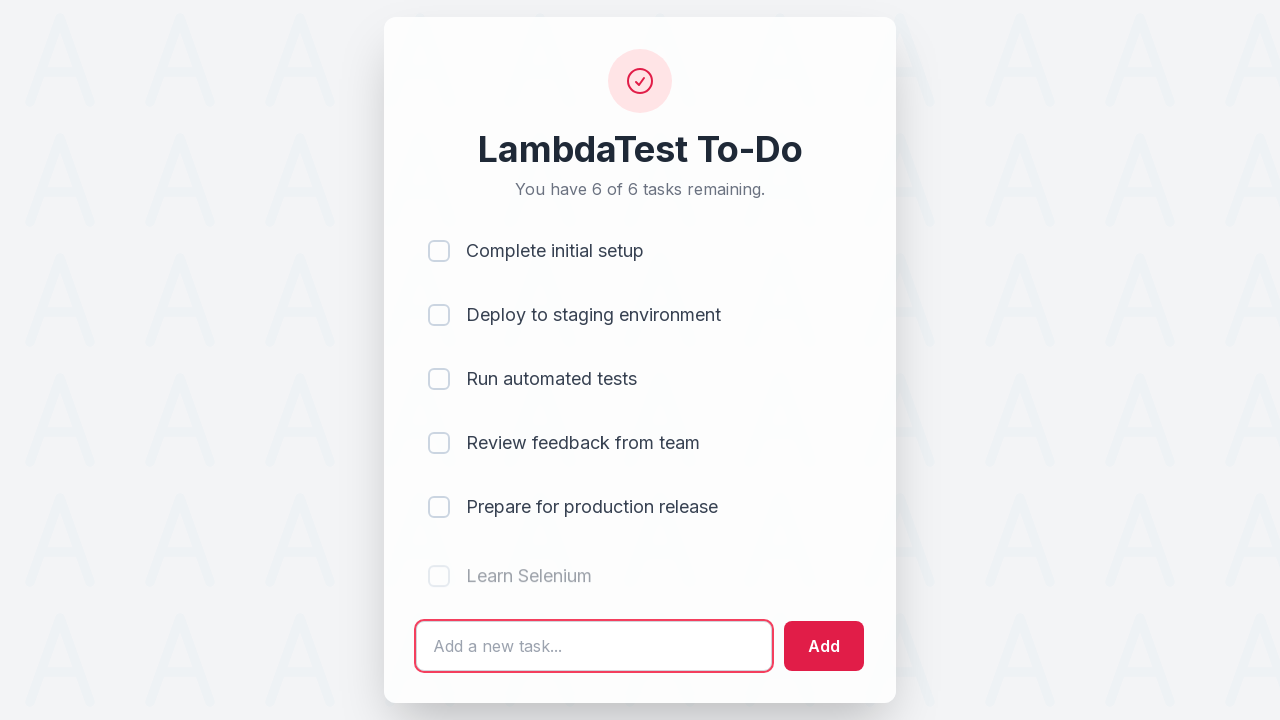

Todo item appeared in the list - item successfully added
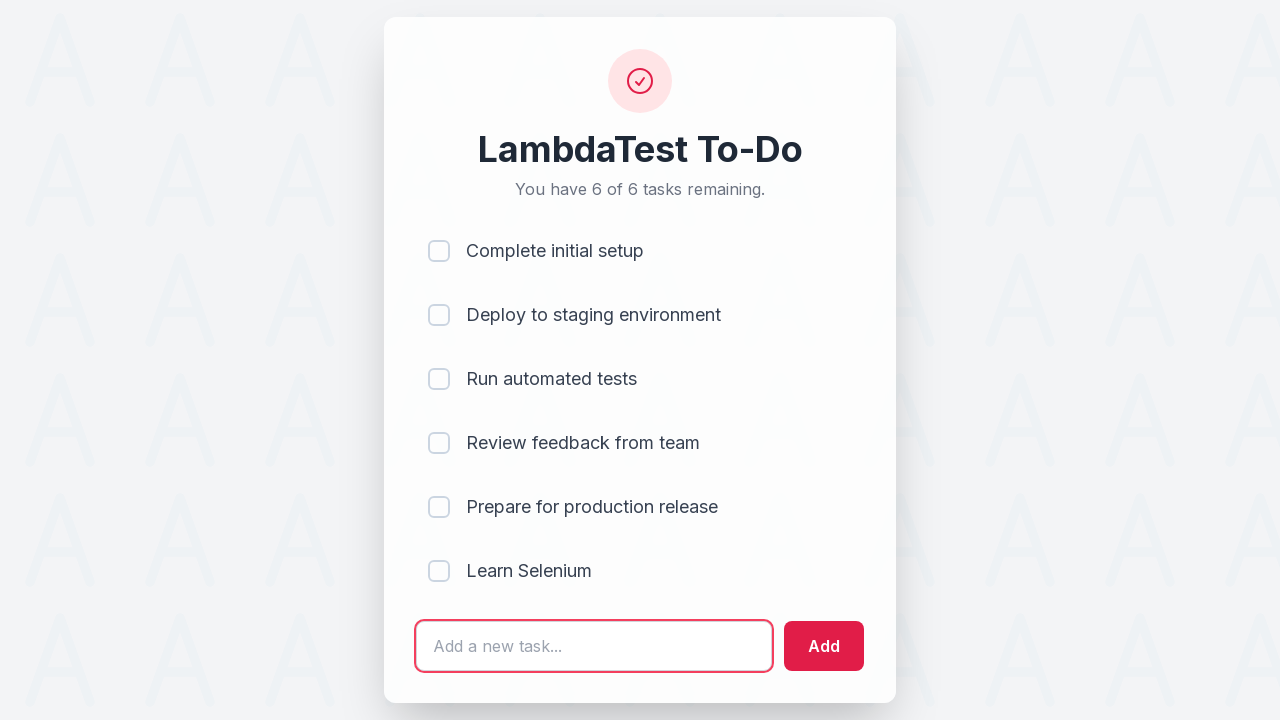

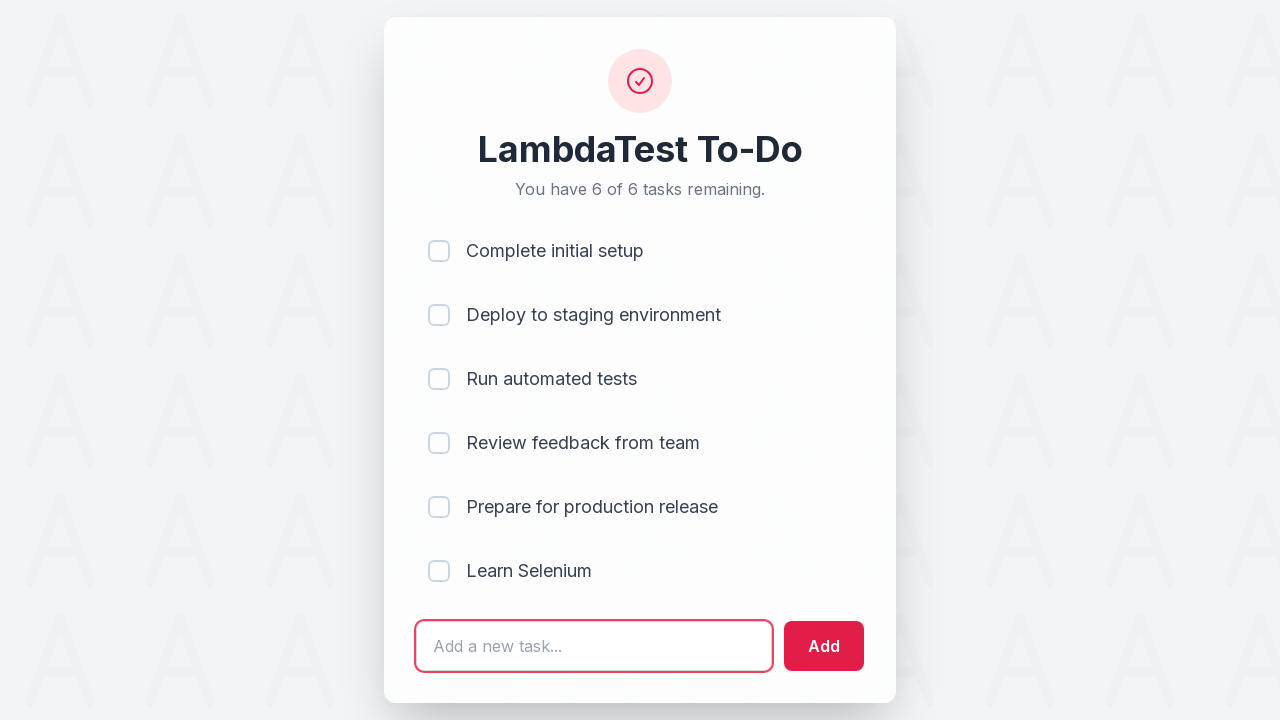